Tests an explicit wait scenario by waiting for a button to become clickable, clicking it, and verifying that a success message is displayed

Starting URL: http://suninjuly.github.io/wait2.html

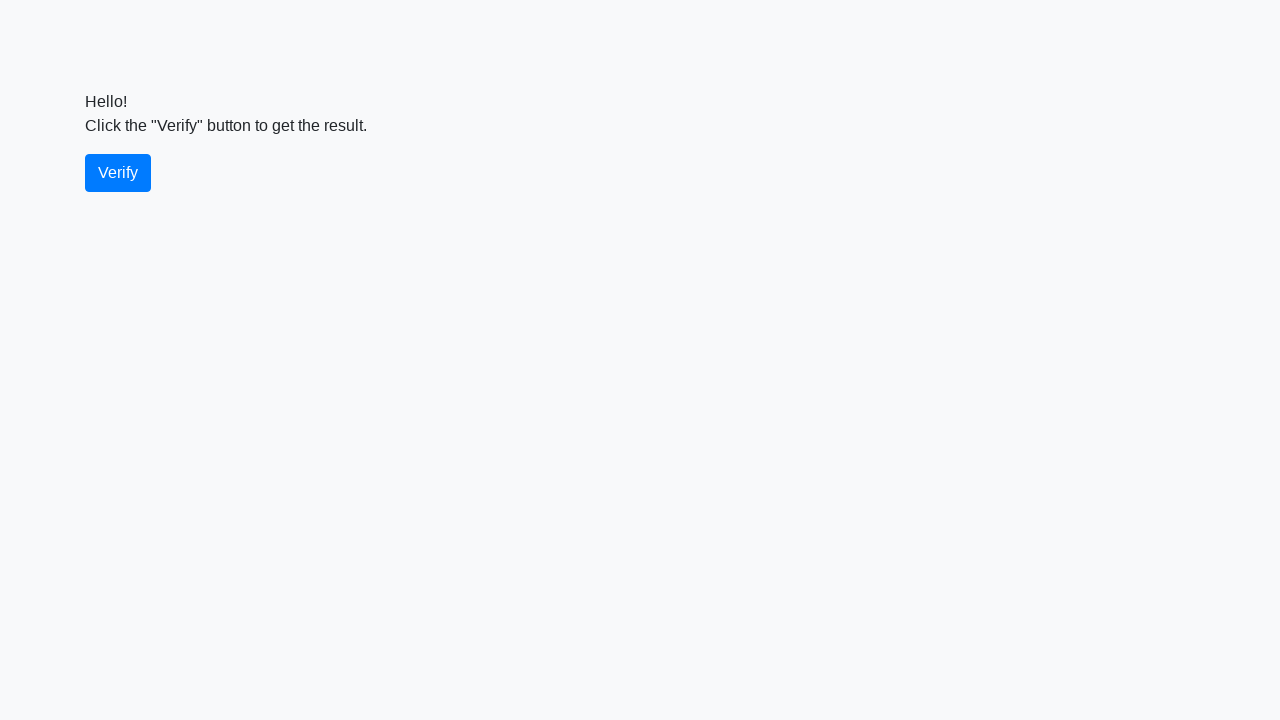

Navigated to wait2.html test page
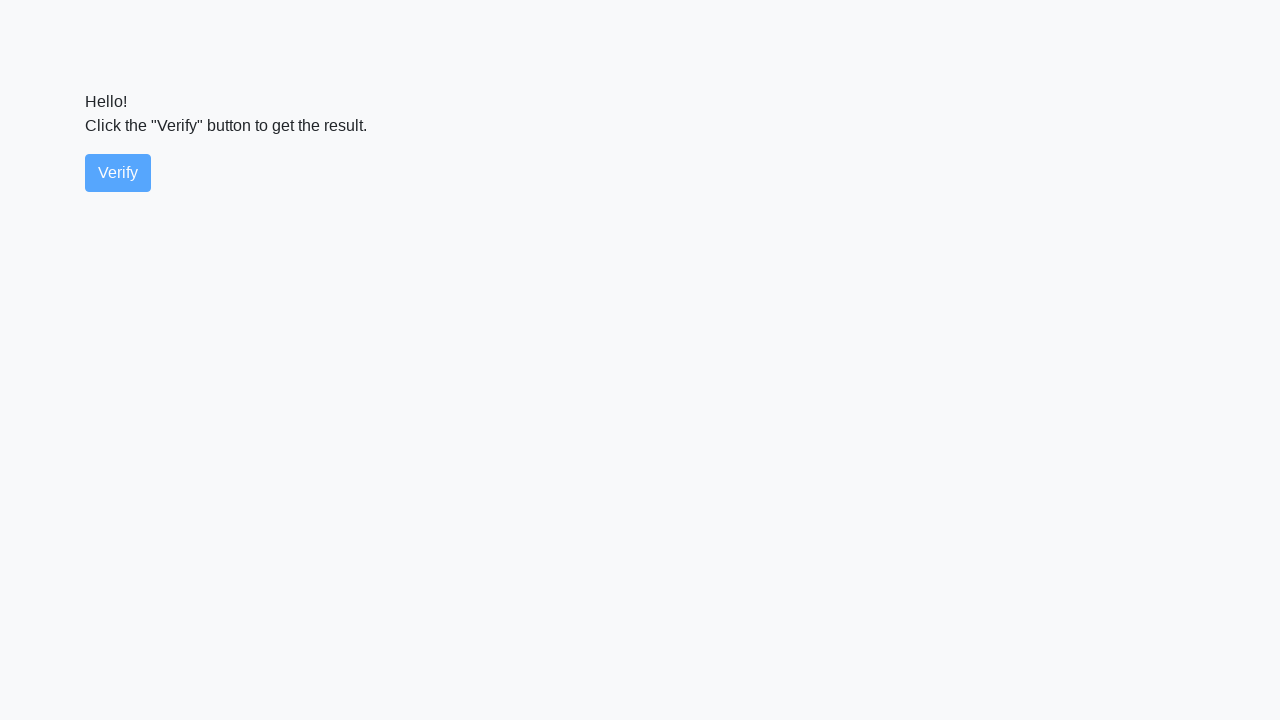

Verify button became visible and clickable
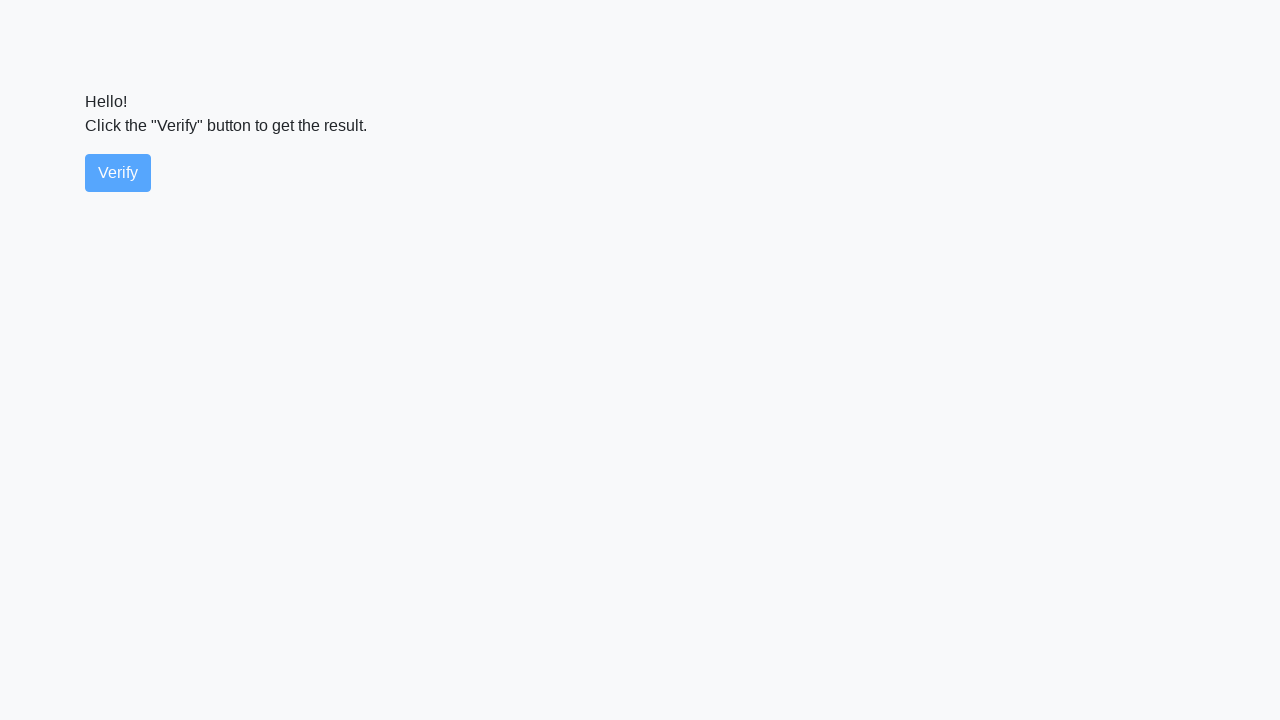

Clicked the verify button at (118, 173) on #verify
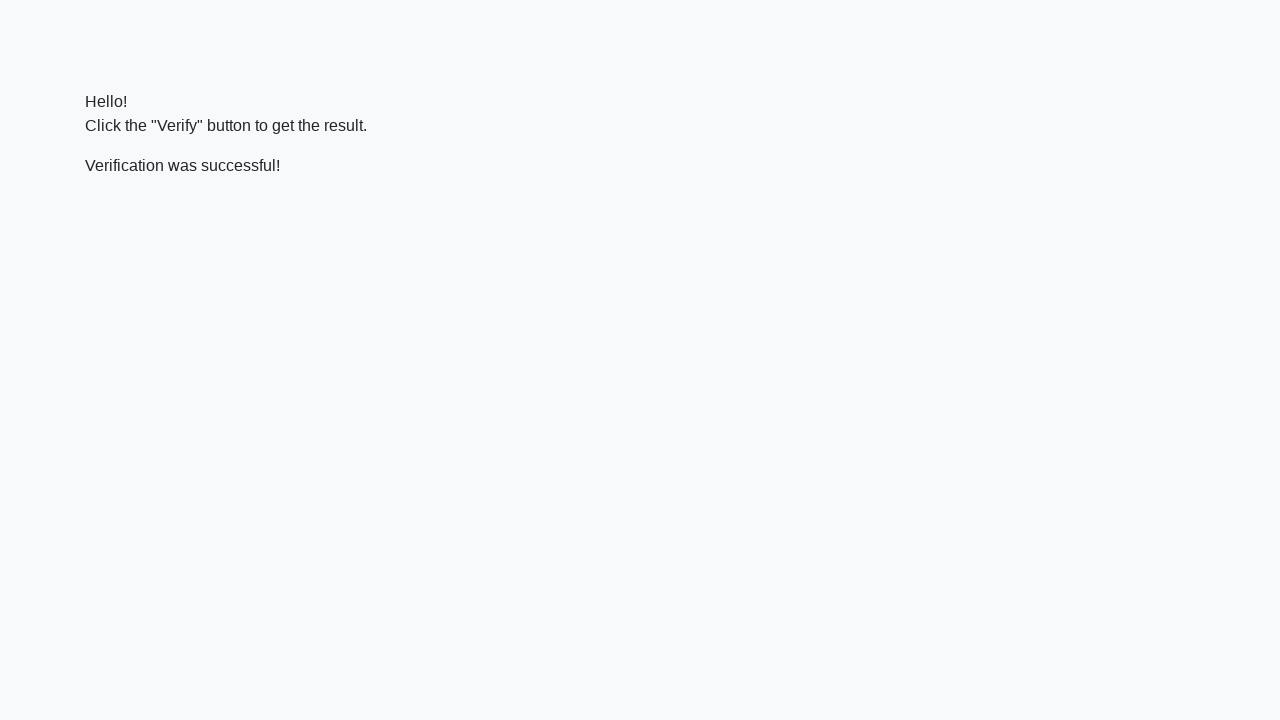

Success message appeared on screen
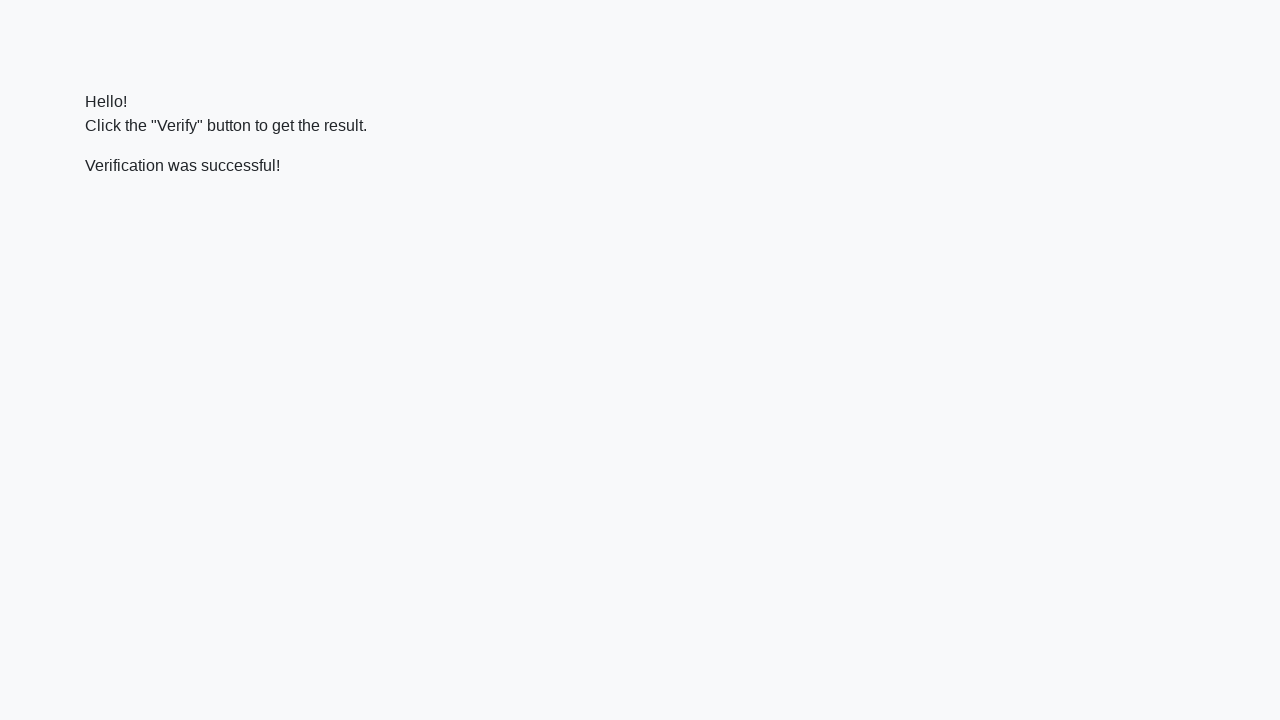

Verified that success message contains 'successful' text
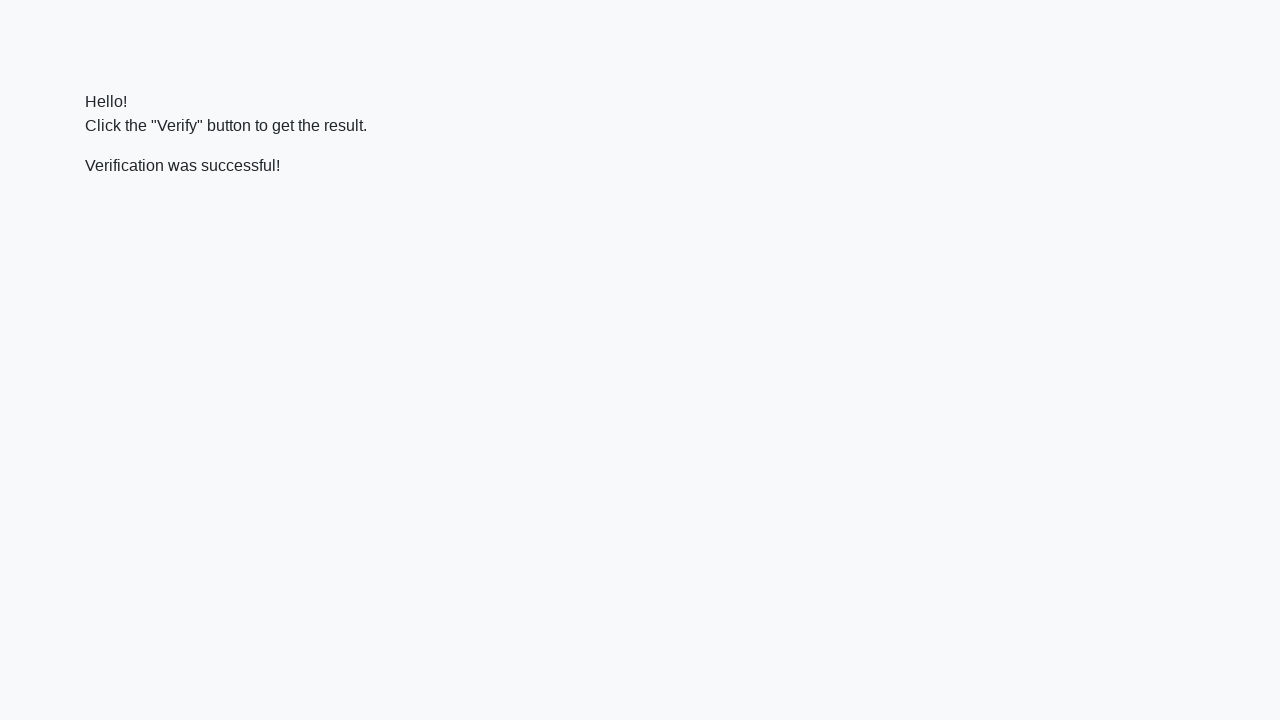

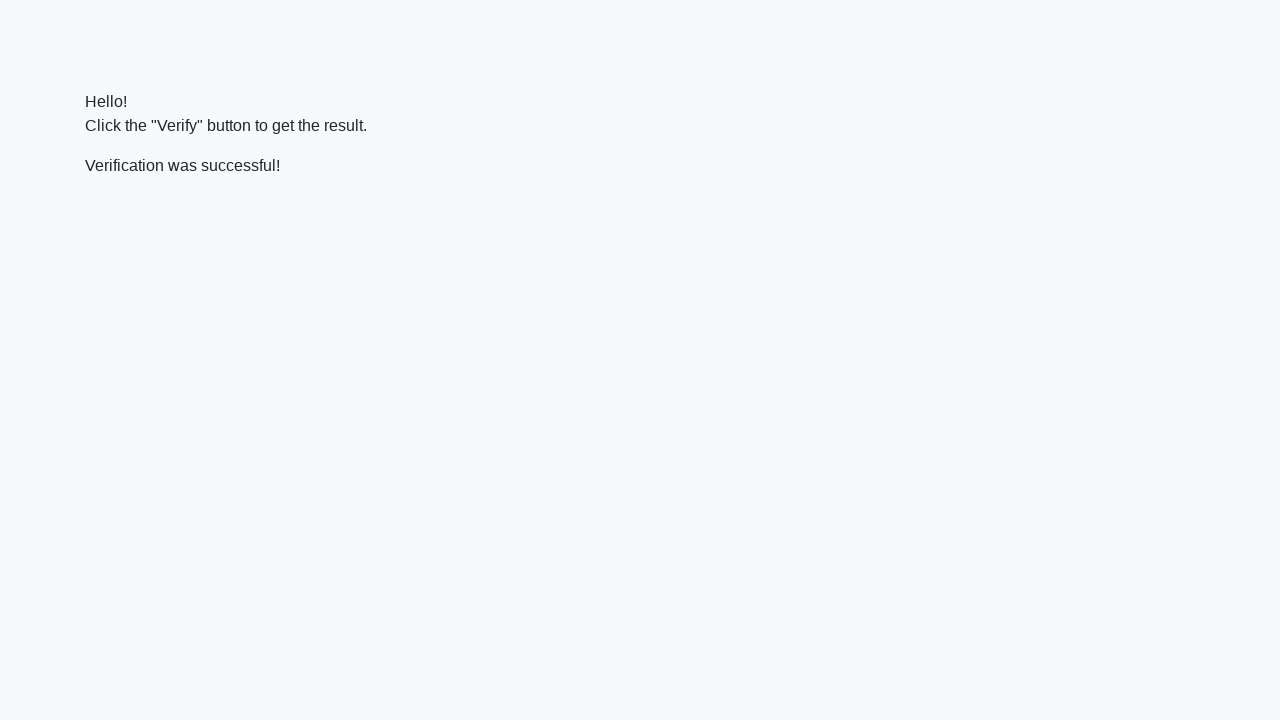